Tests window switching functionality by opening a new window through clicking a link, switching between parent and child windows, and closing them in sequence

Starting URL: https://www.w3schools.com/

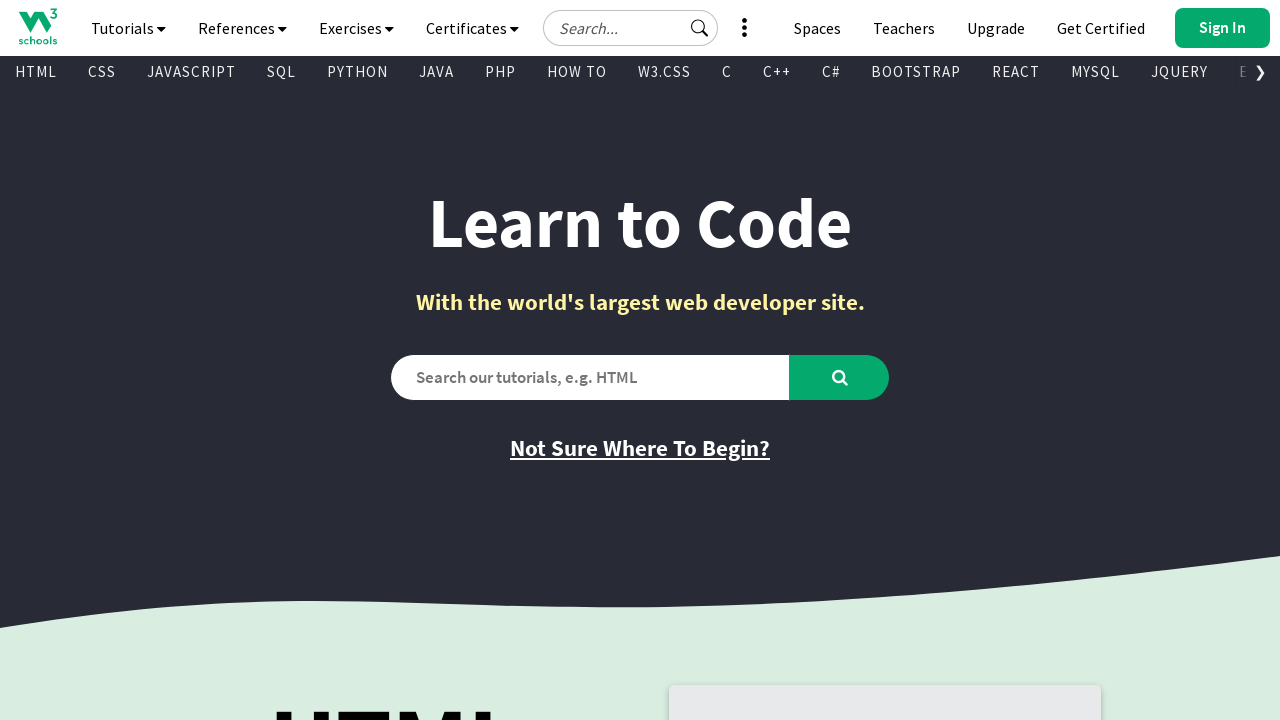

Clicked 'Try it Yourself' link and new window opened at (785, 361) on (//a[text()='Try it Yourself'])[3]
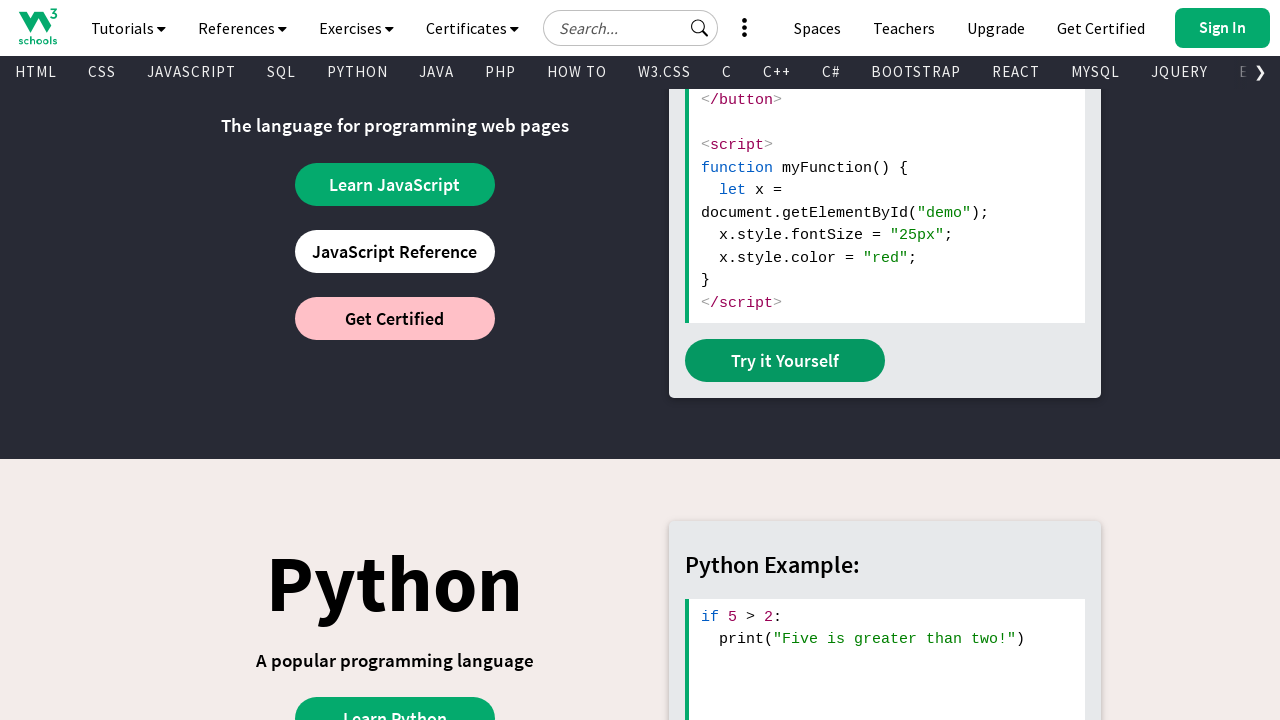

Child window page loaded completely
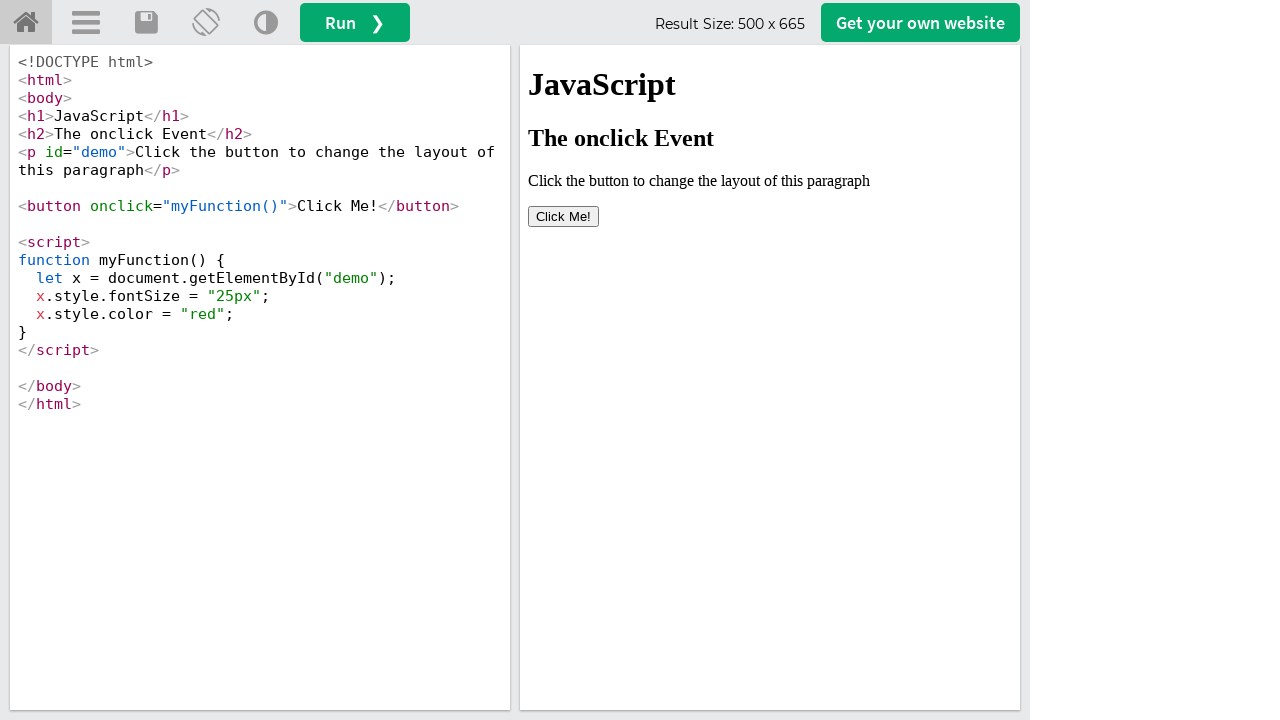

Retrieved child window URL: https://www.w3schools.com/js/tryit.asp?filename=tryjs_default
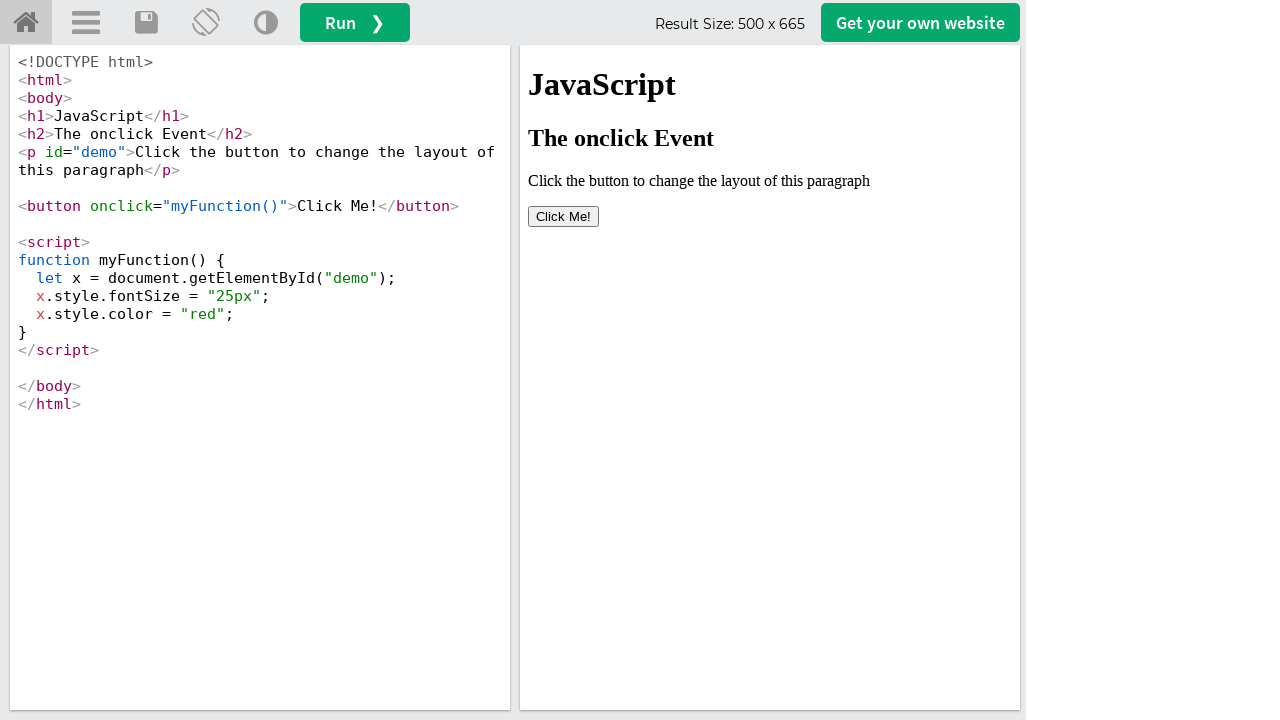

Closed child window
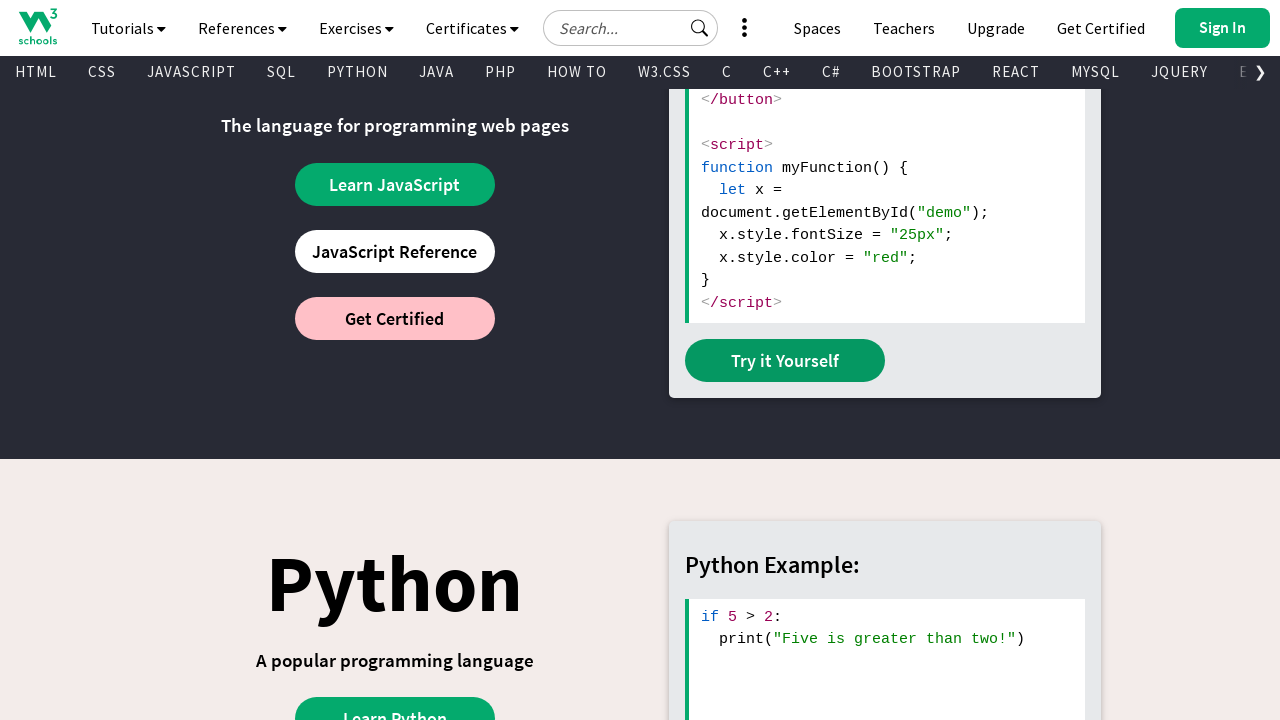

Retrieved parent window URL: https://www.w3schools.com/
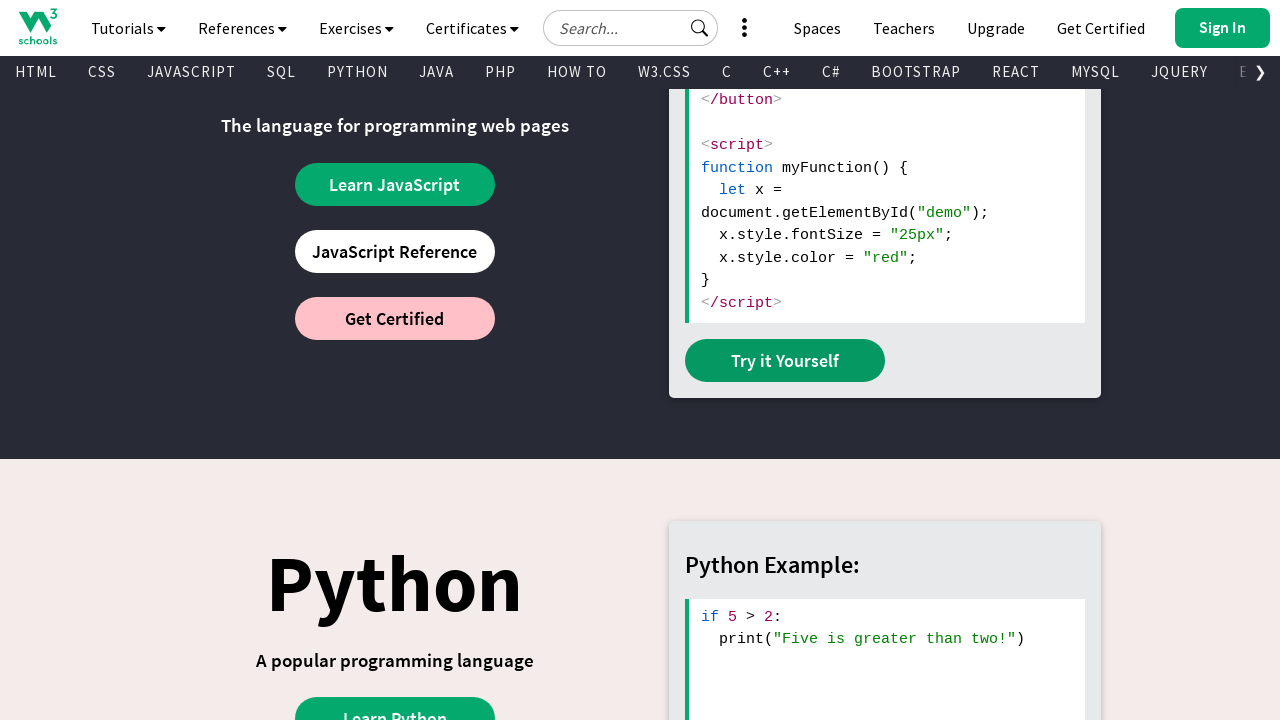

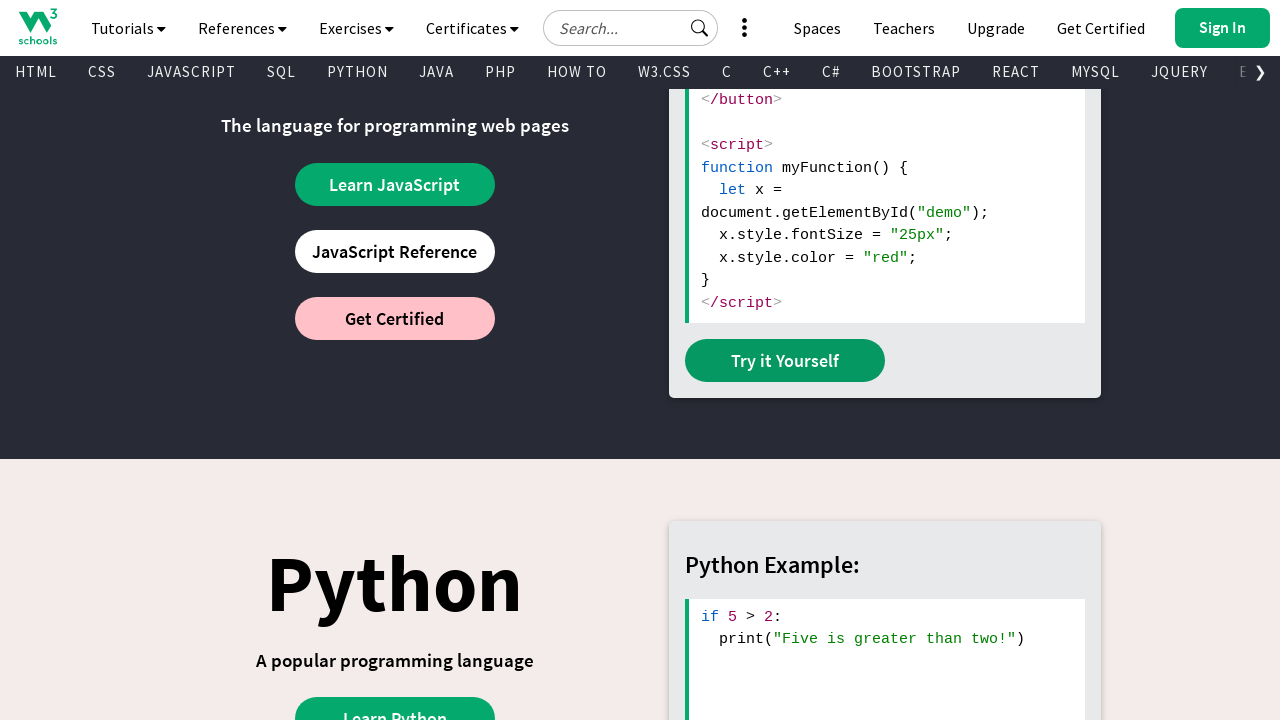